Verifies the home page loads and scrolls through best deals and new arrivals sections

Starting URL: https://shop.top-reduc.net/

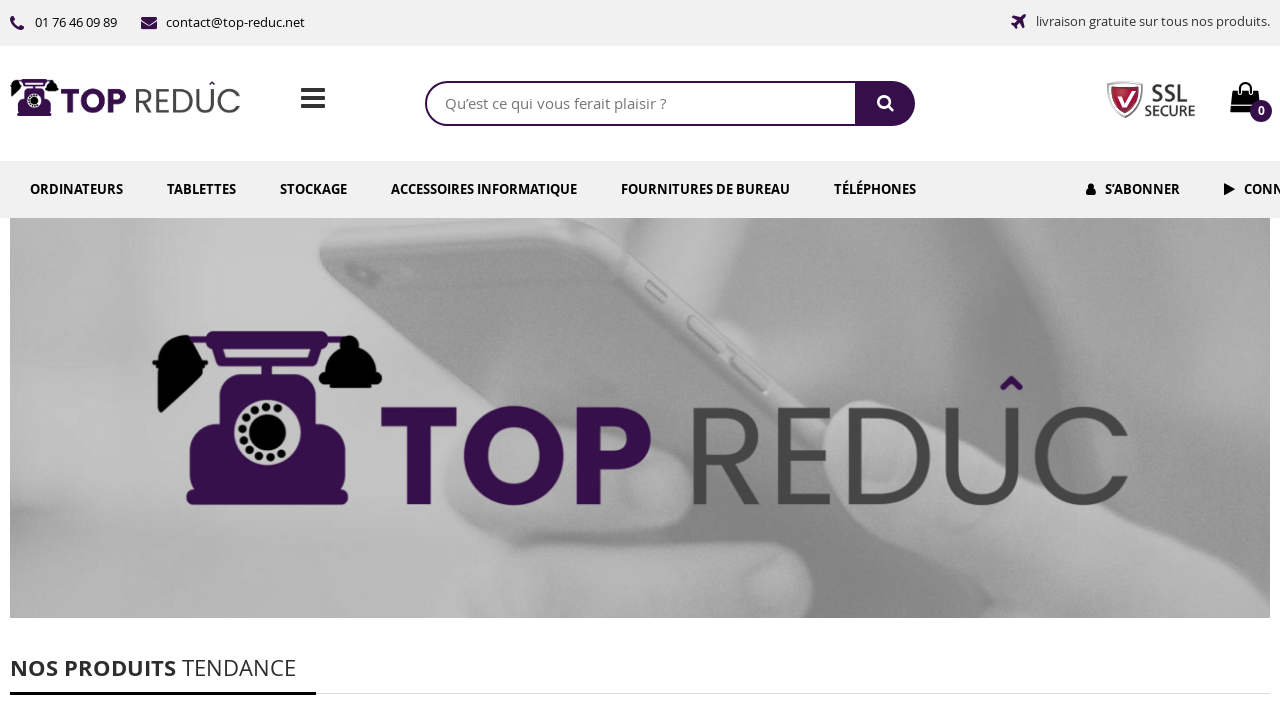

Waited for page to load with networkidle state
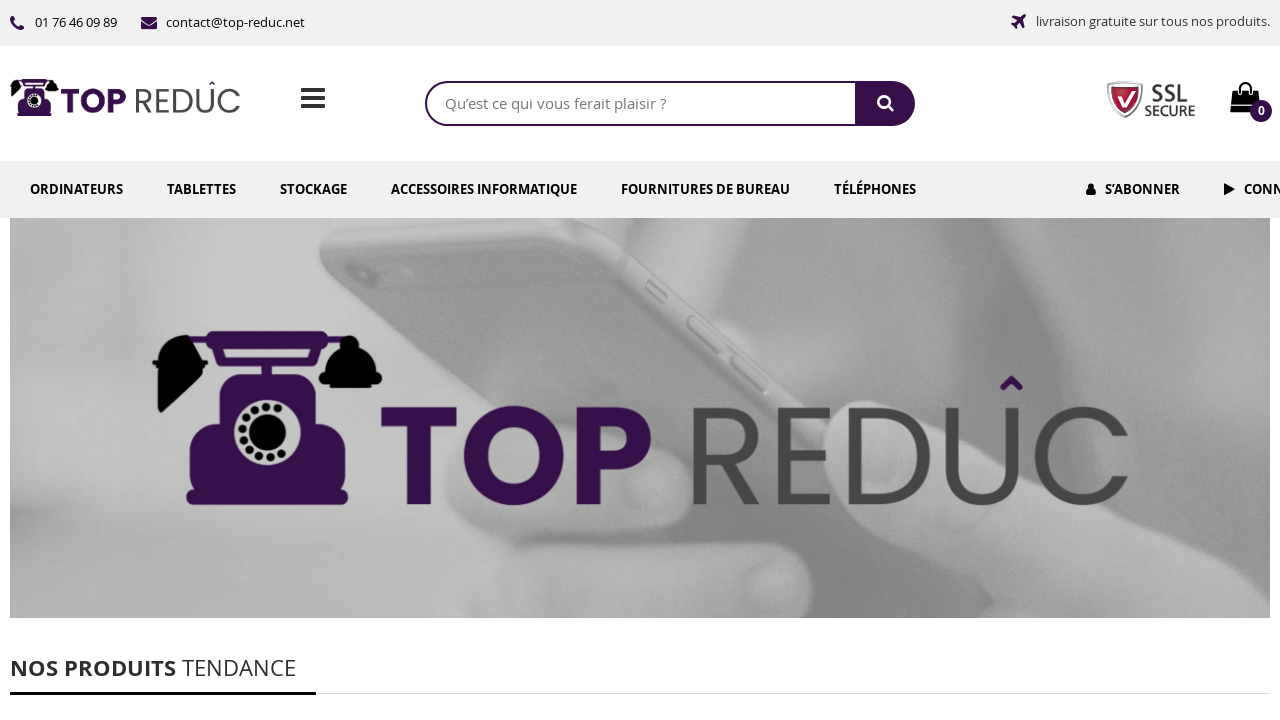

Scrolled to best deals section
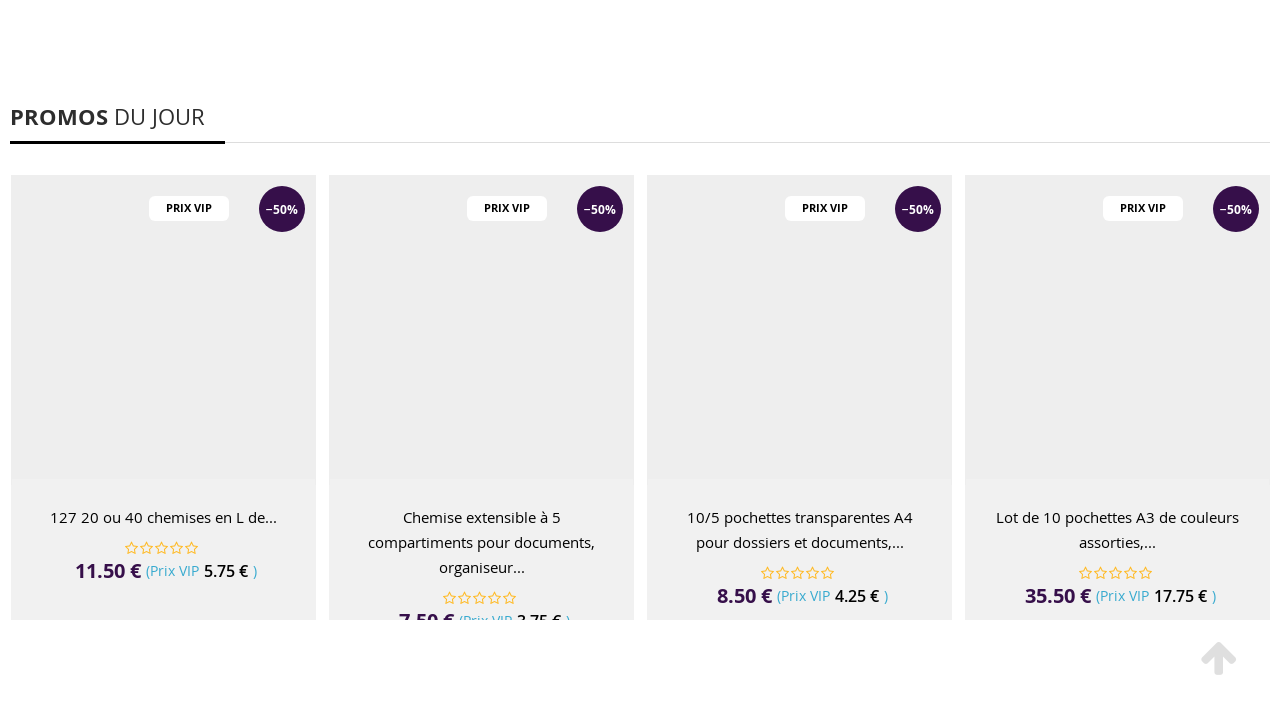

Waited 1000ms for best deals section to render
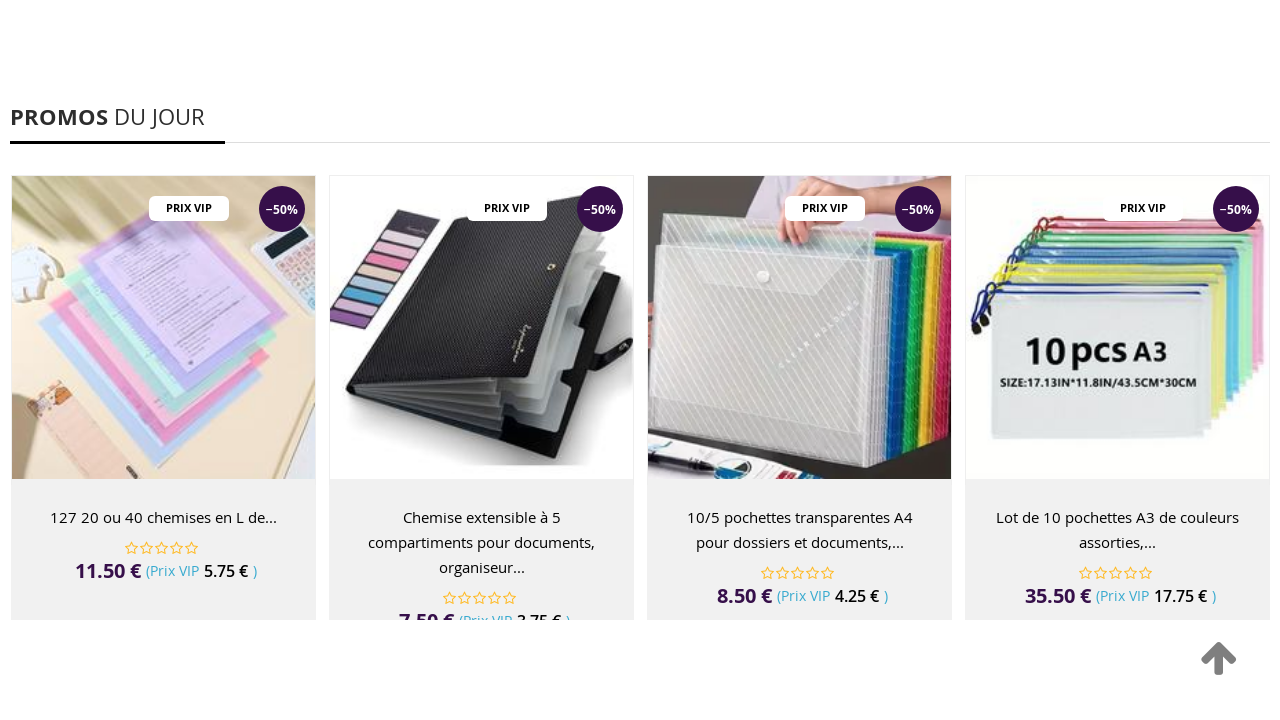

Scrolled to new arrivals section
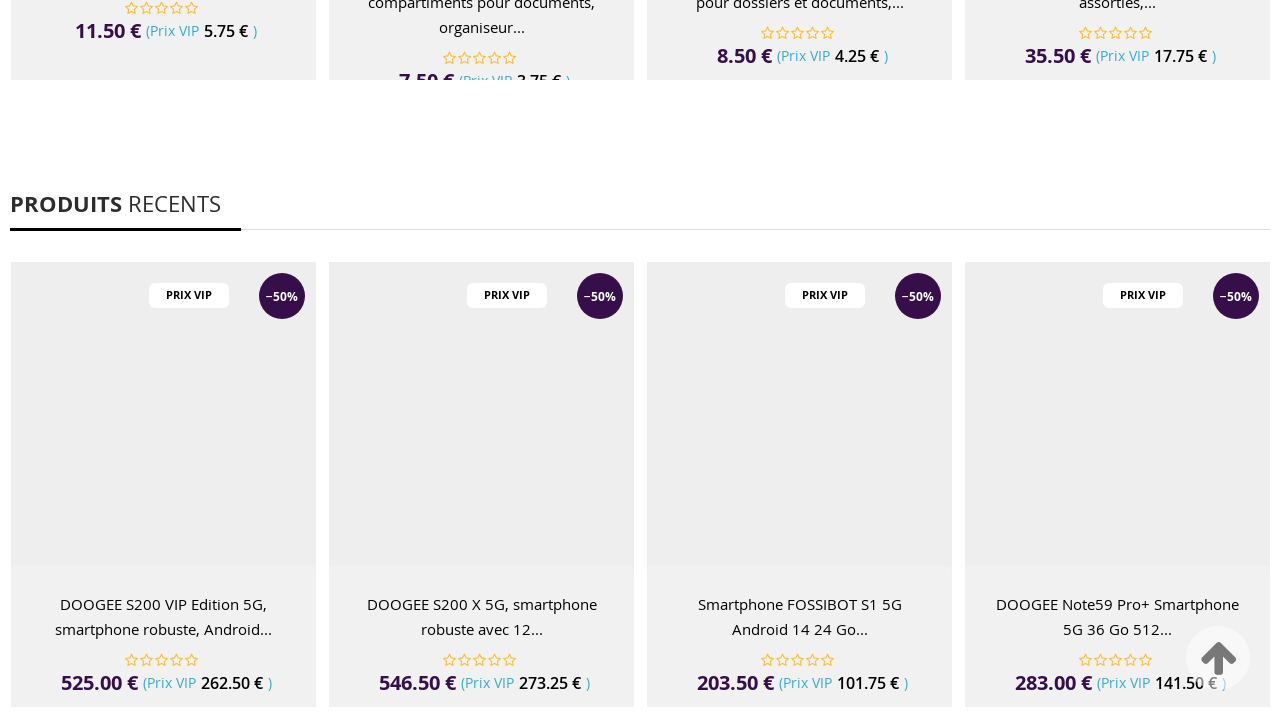

Waited for page to load with networkidle state after scrolling to new arrivals
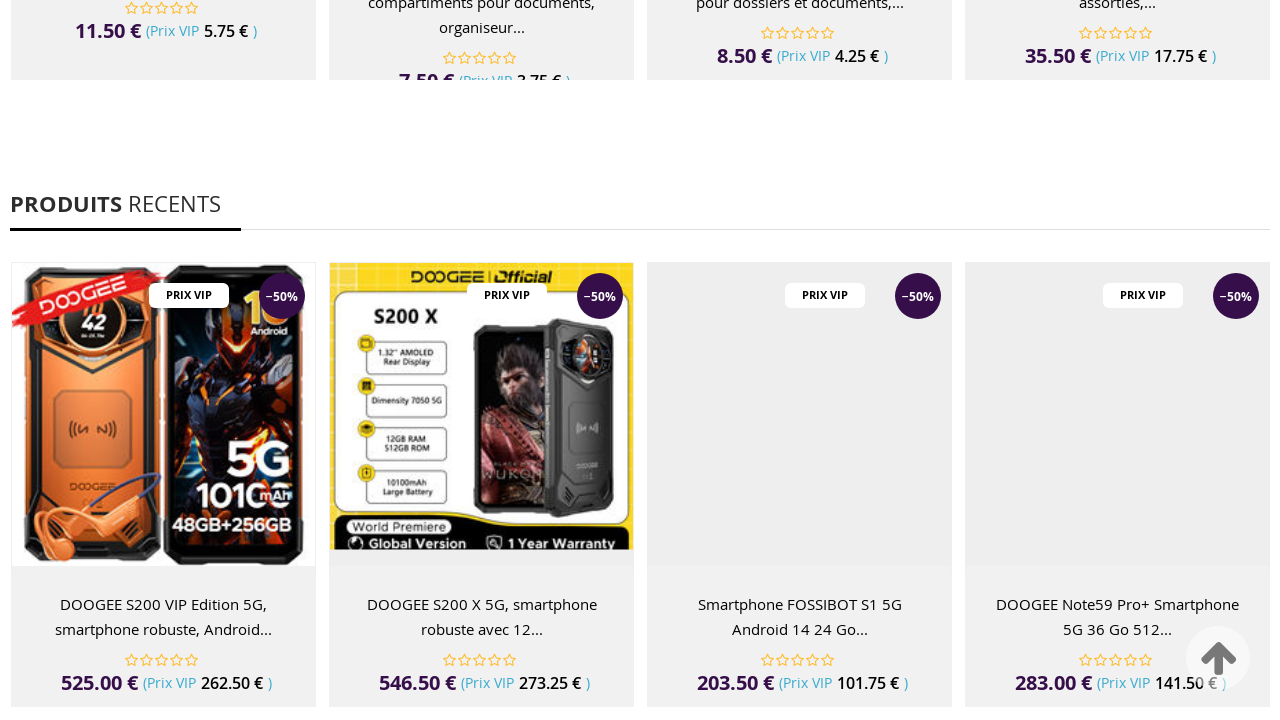

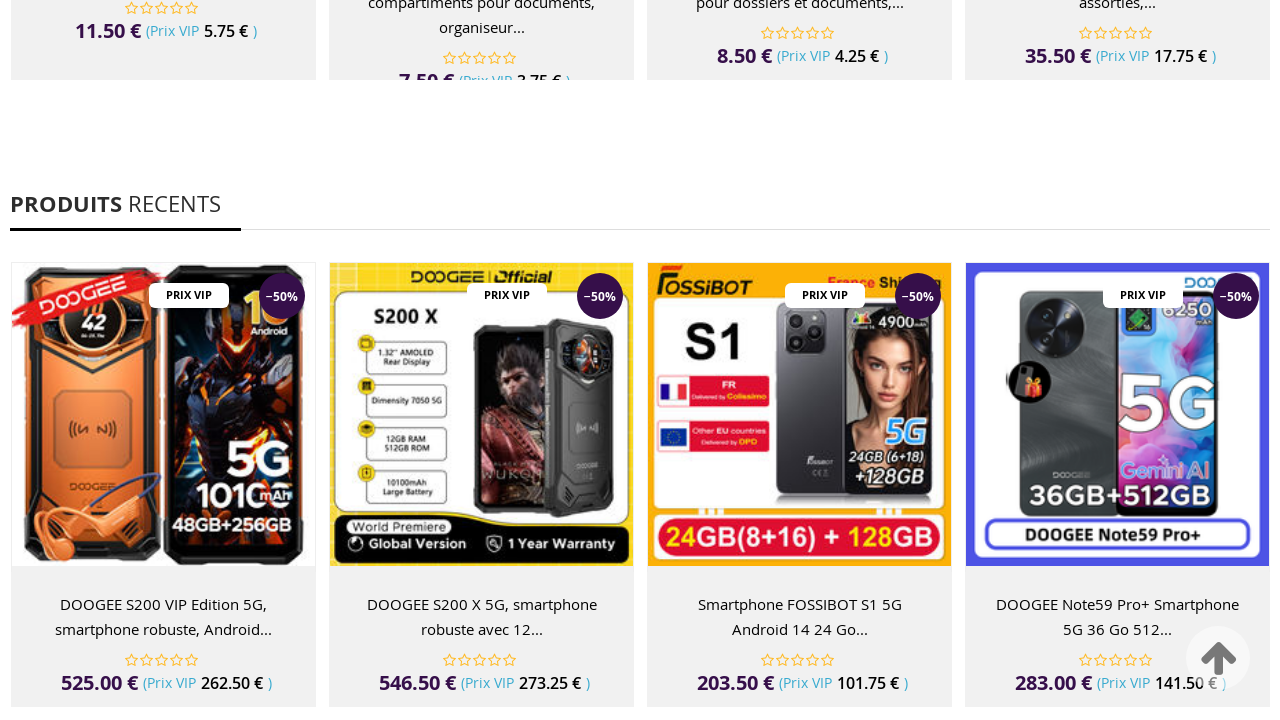